Navigates to a practice page and interacts with a table element to verify table structure and content

Starting URL: https://qaclickacademy.com/practice.php

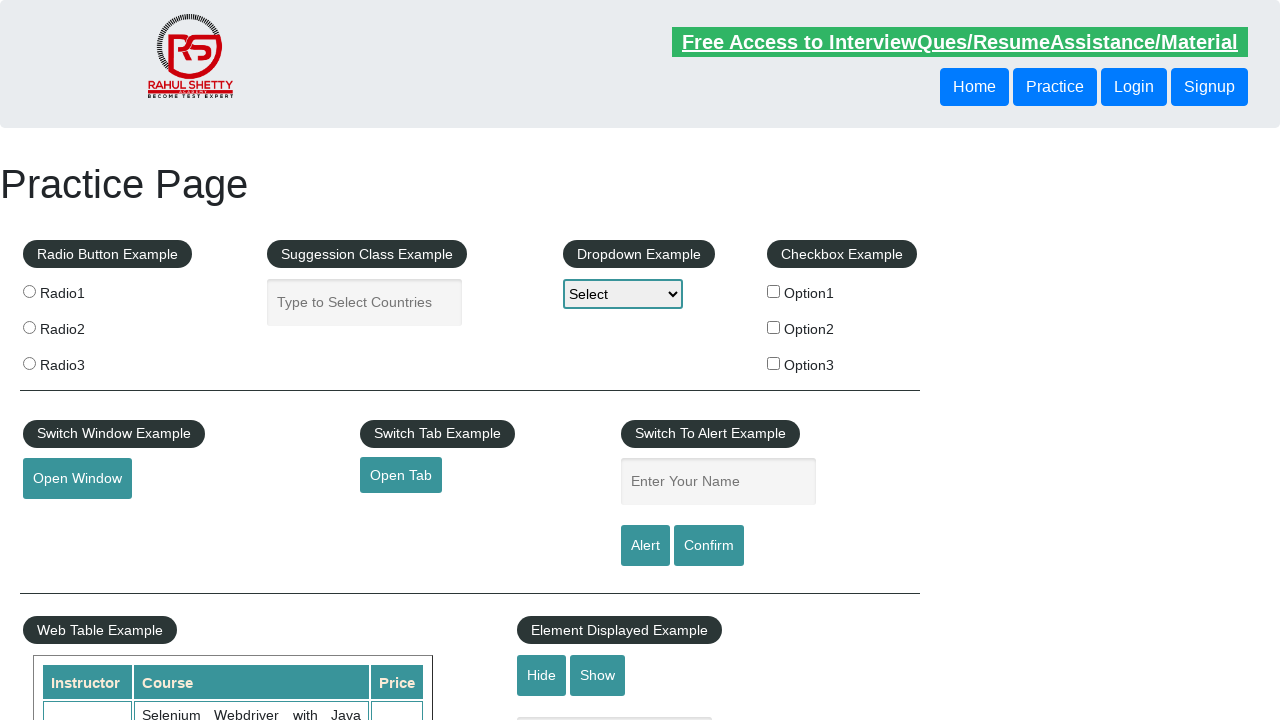

Waited for table with name 'courses' to be present
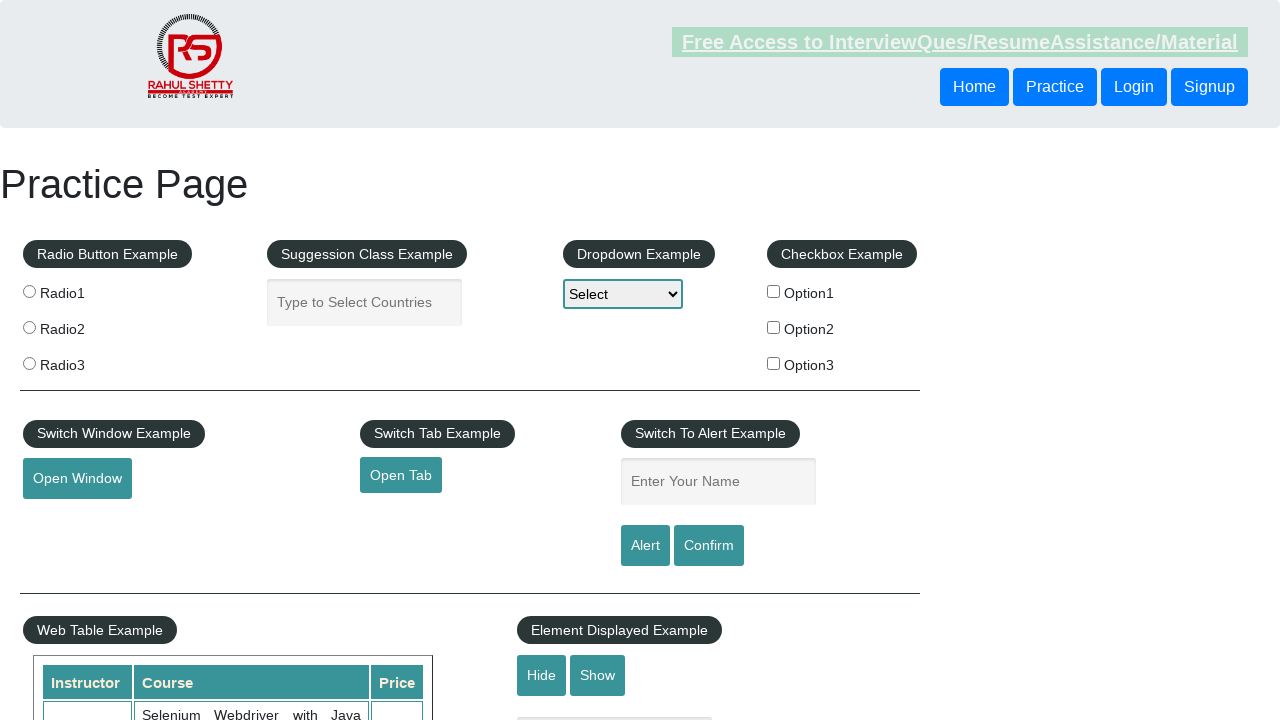

Retrieved all rows from the courses table
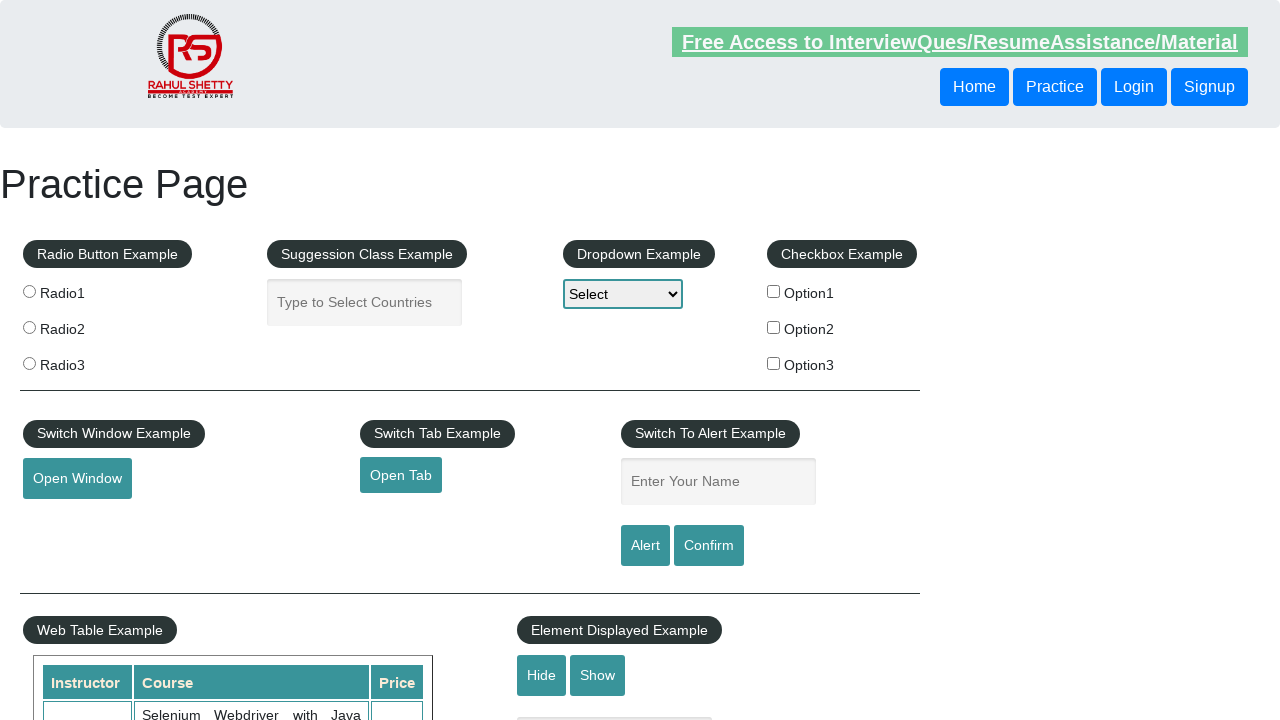

Retrieved all header columns from the first row of the table
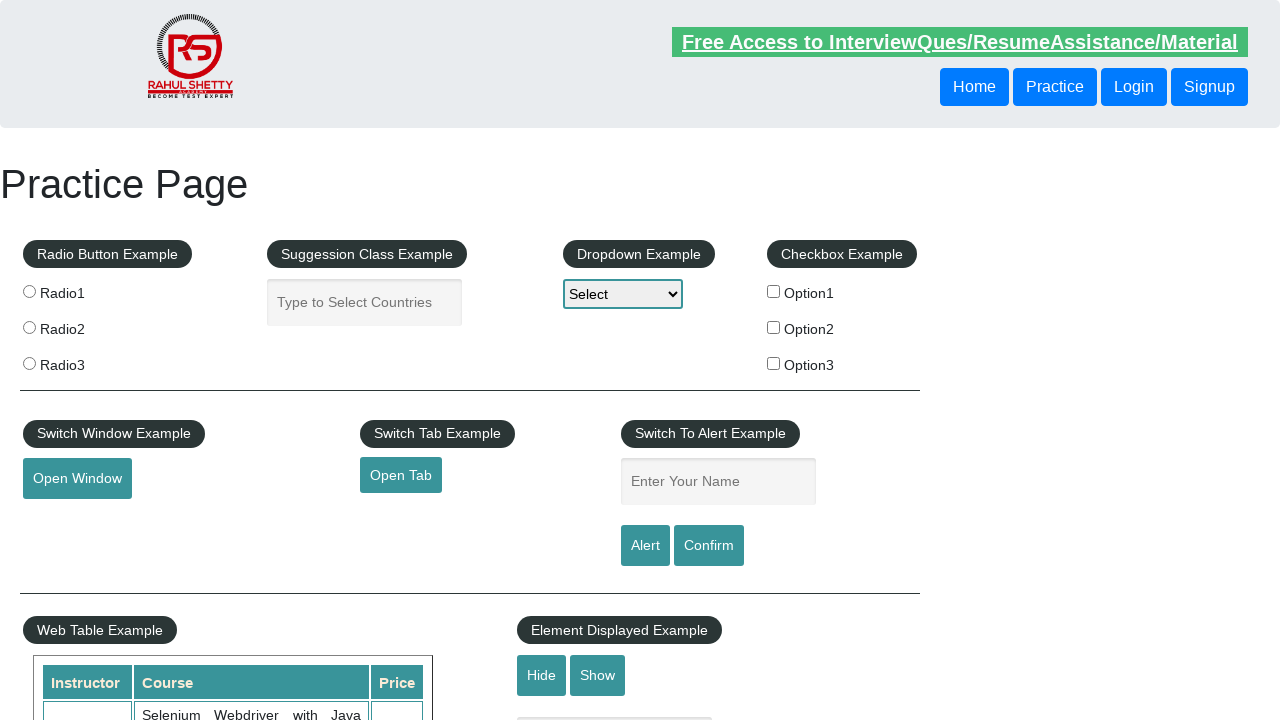

Retrieved all cells from the third row of the table
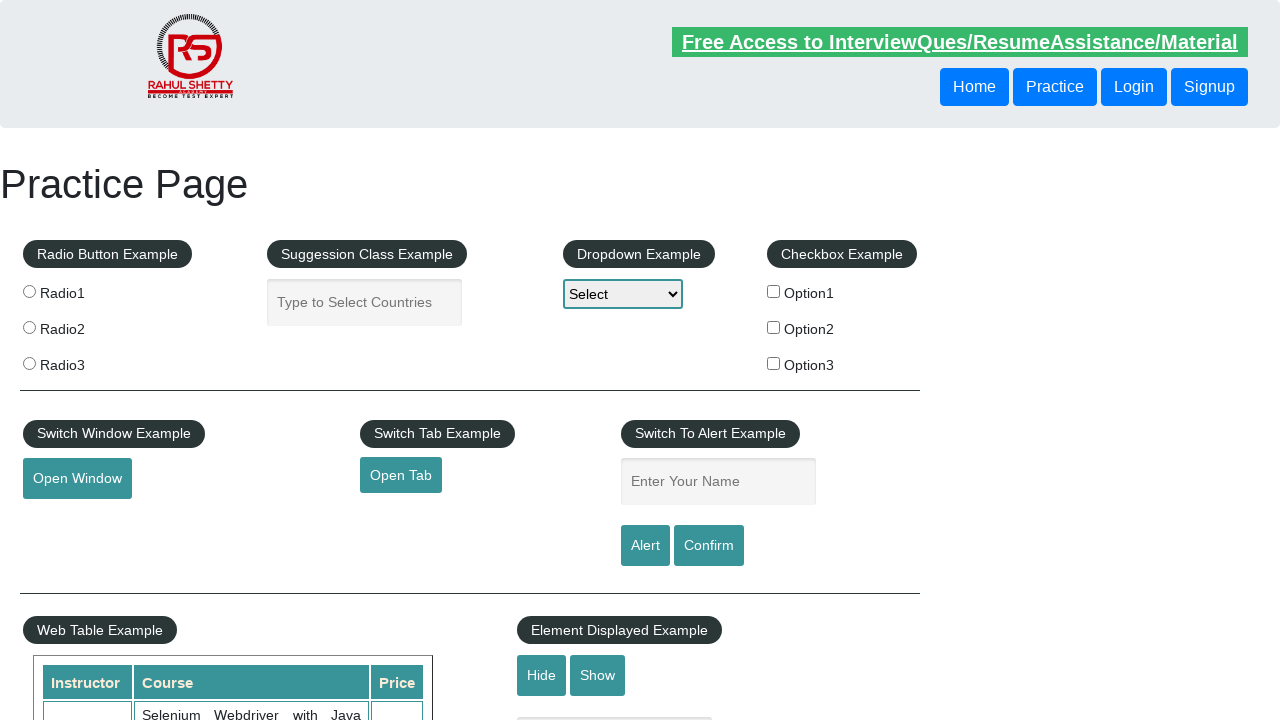

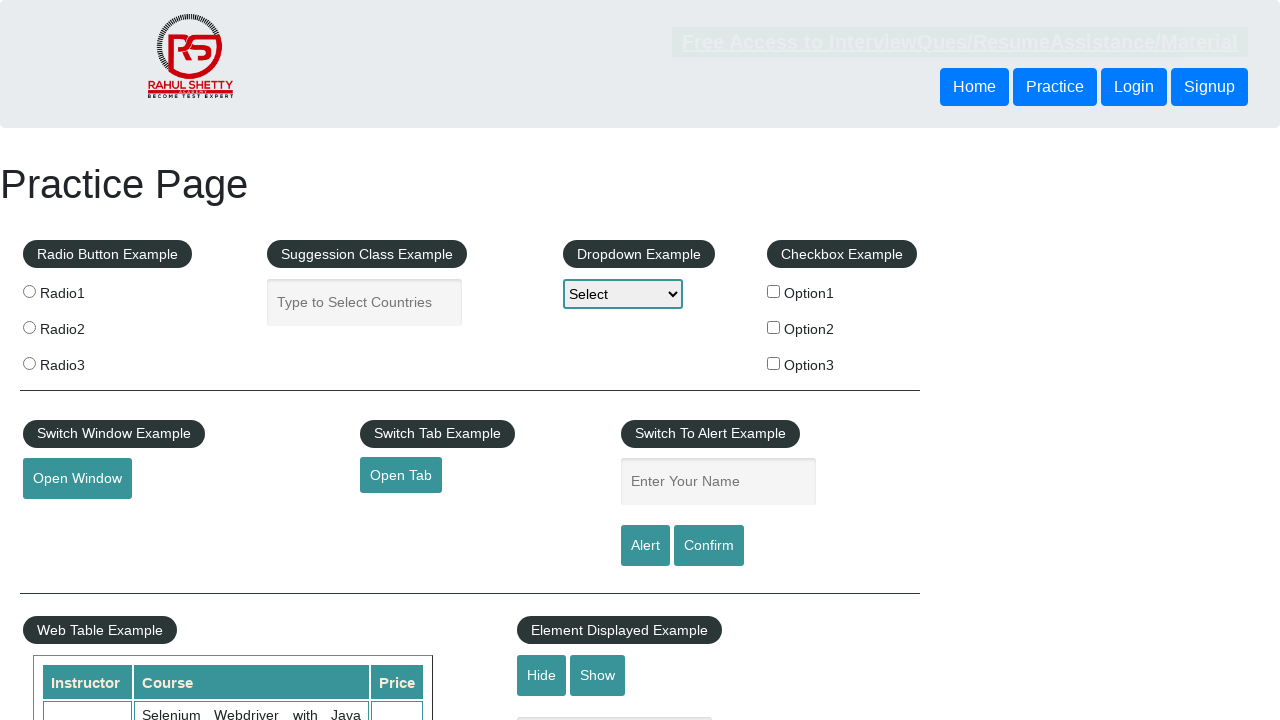